Tests GitHub's advanced search form by filling in search terms, repository owner, date filter, and language selection, then submitting the form to perform a search.

Starting URL: https://github.com/search/advanced

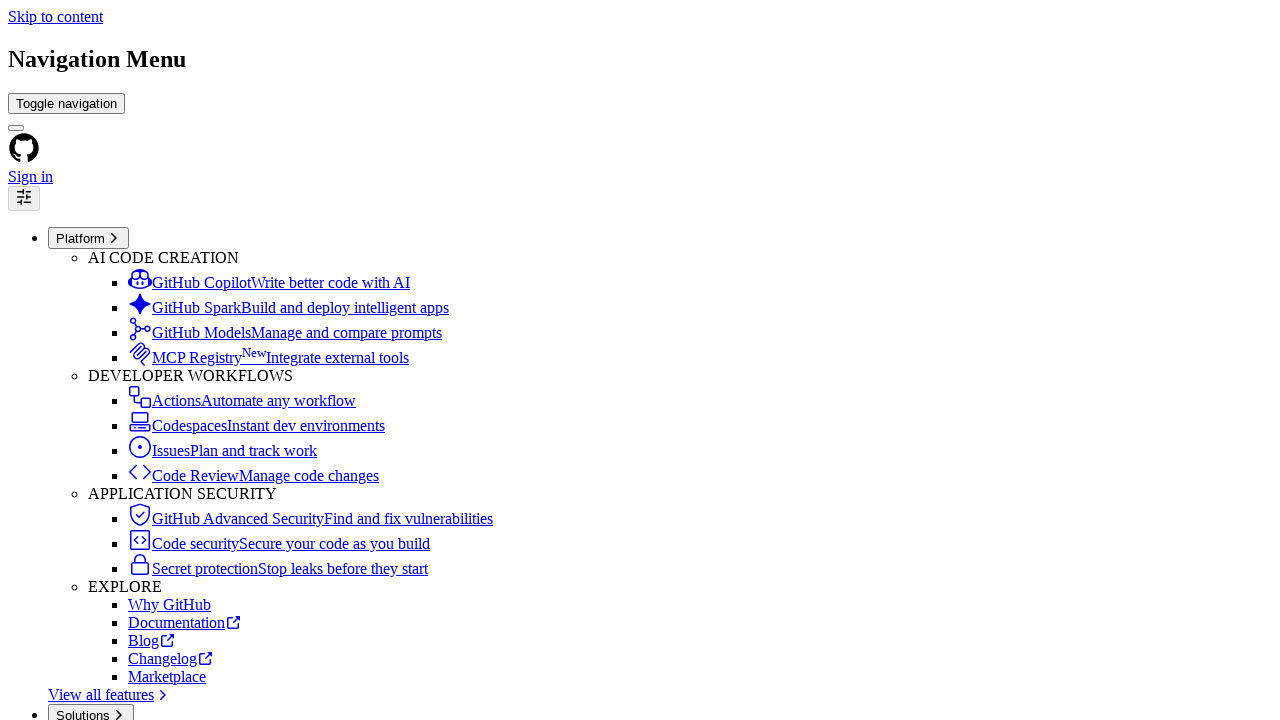

Filled search term field with 'web-scraping' on #adv_code_search input.js-advanced-search-input
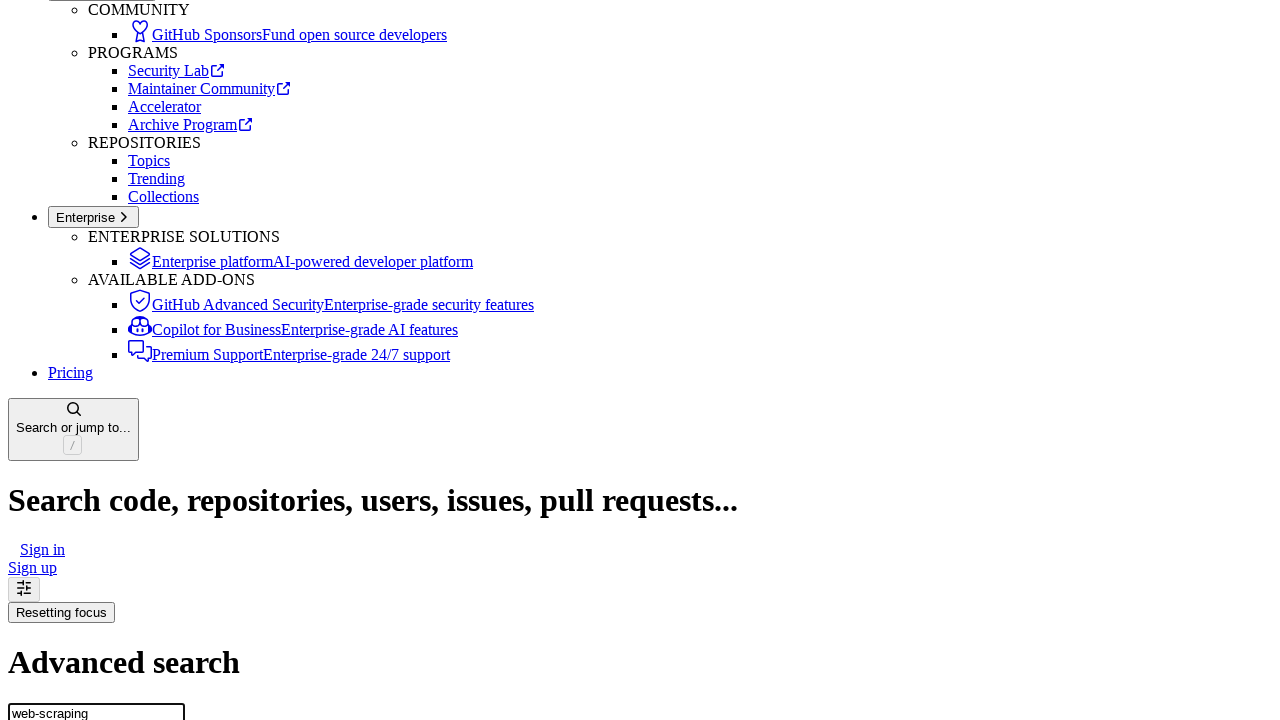

Filled repository owner field with 'microsoft' on #search_from
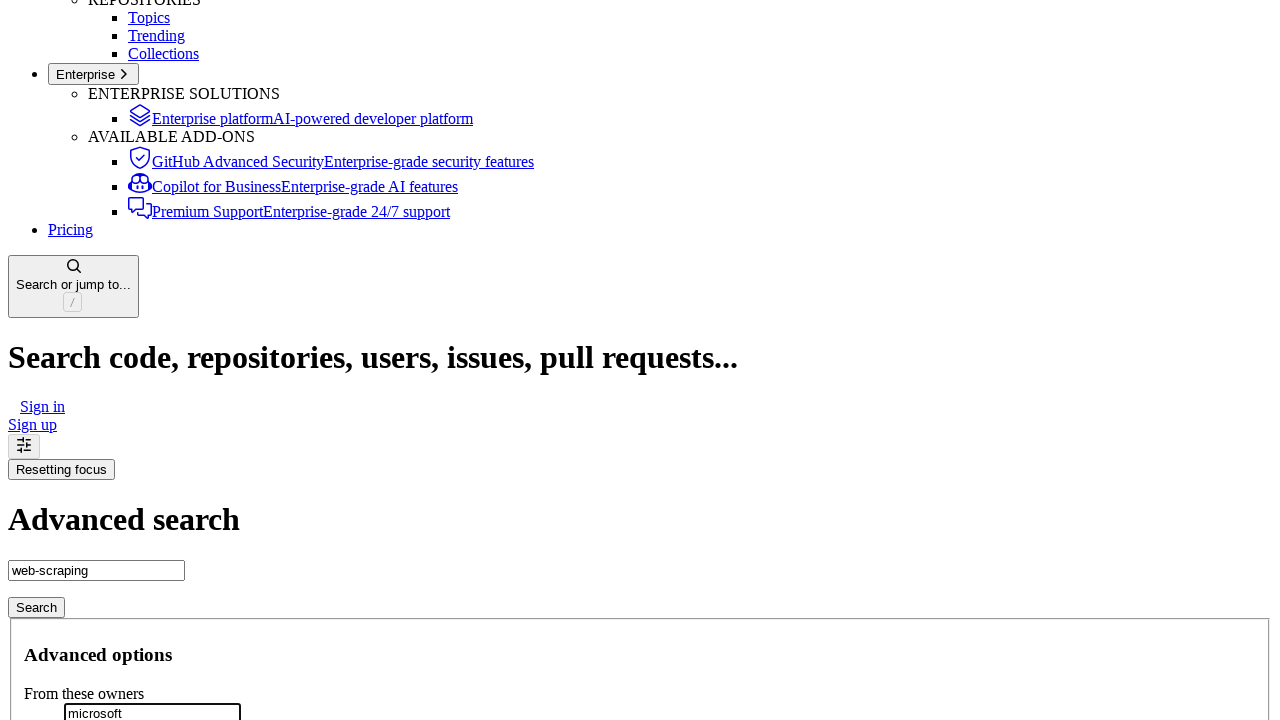

Filled date filter field with '>2020' on #search_date
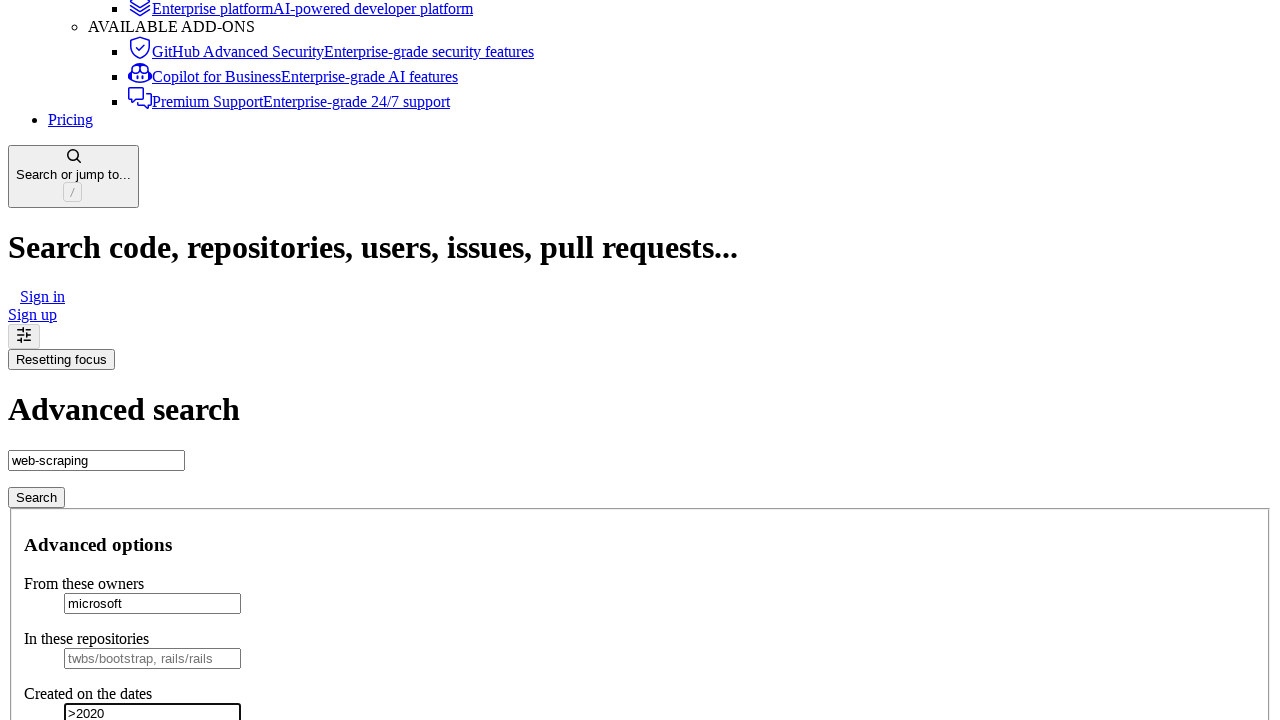

Selected 'Python' from language dropdown on select#search_language
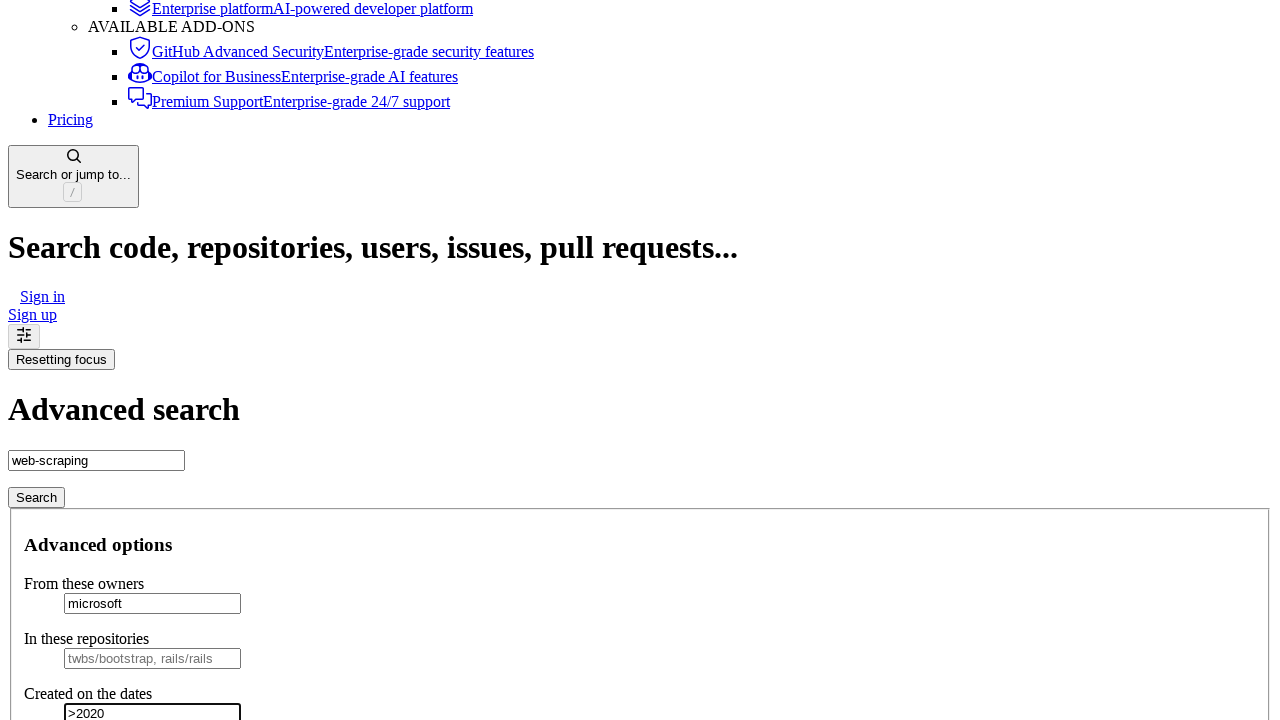

Clicked submit button to perform advanced search at (36, 497) on #adv_code_search button[type="submit"]
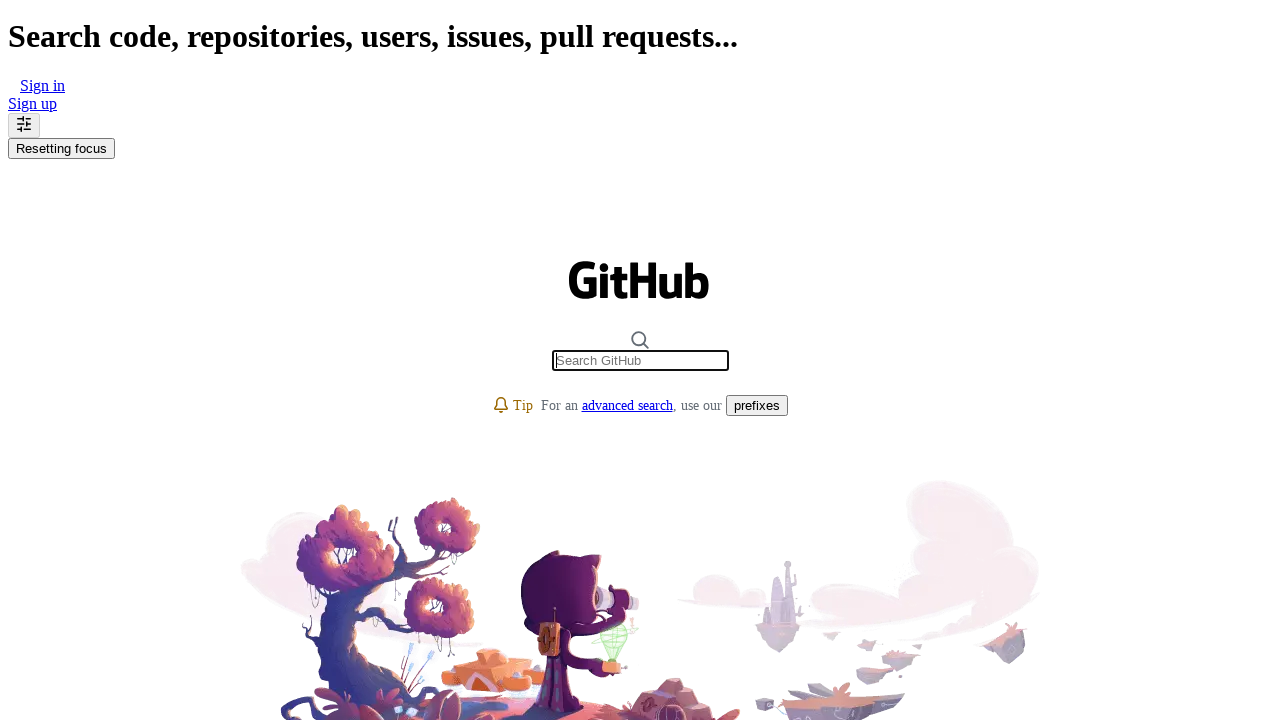

Search results page loaded (network idle)
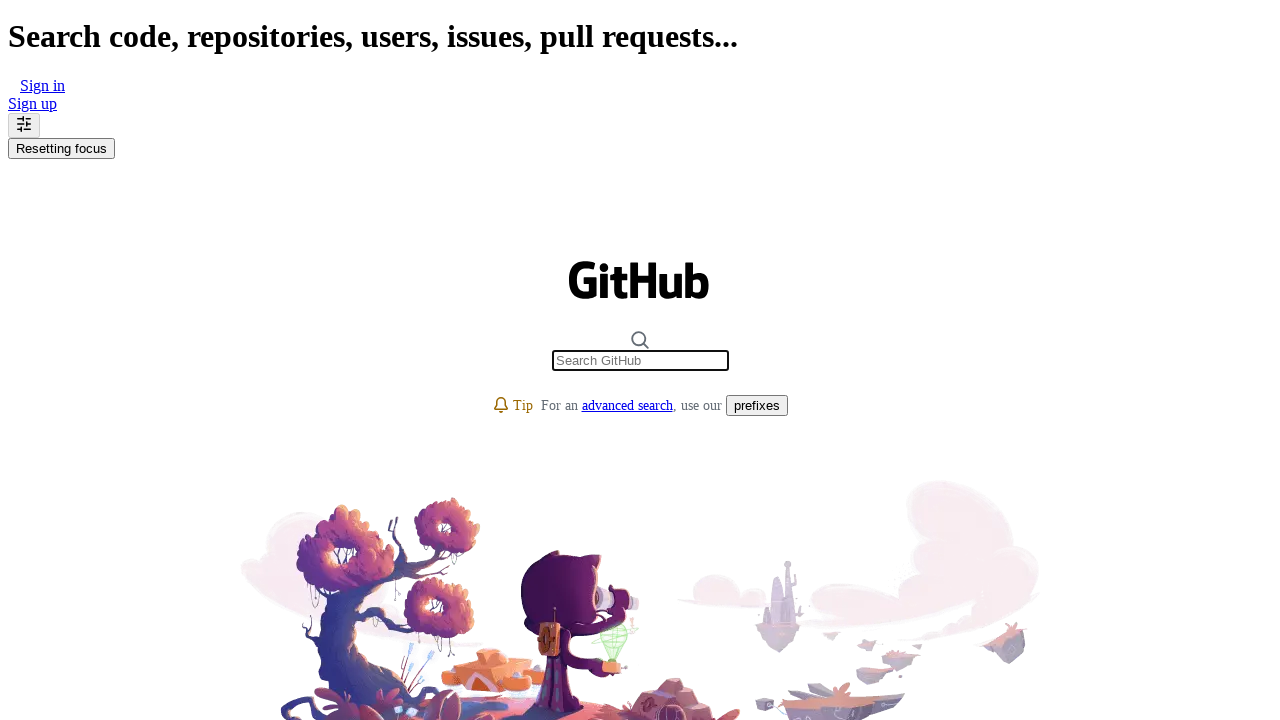

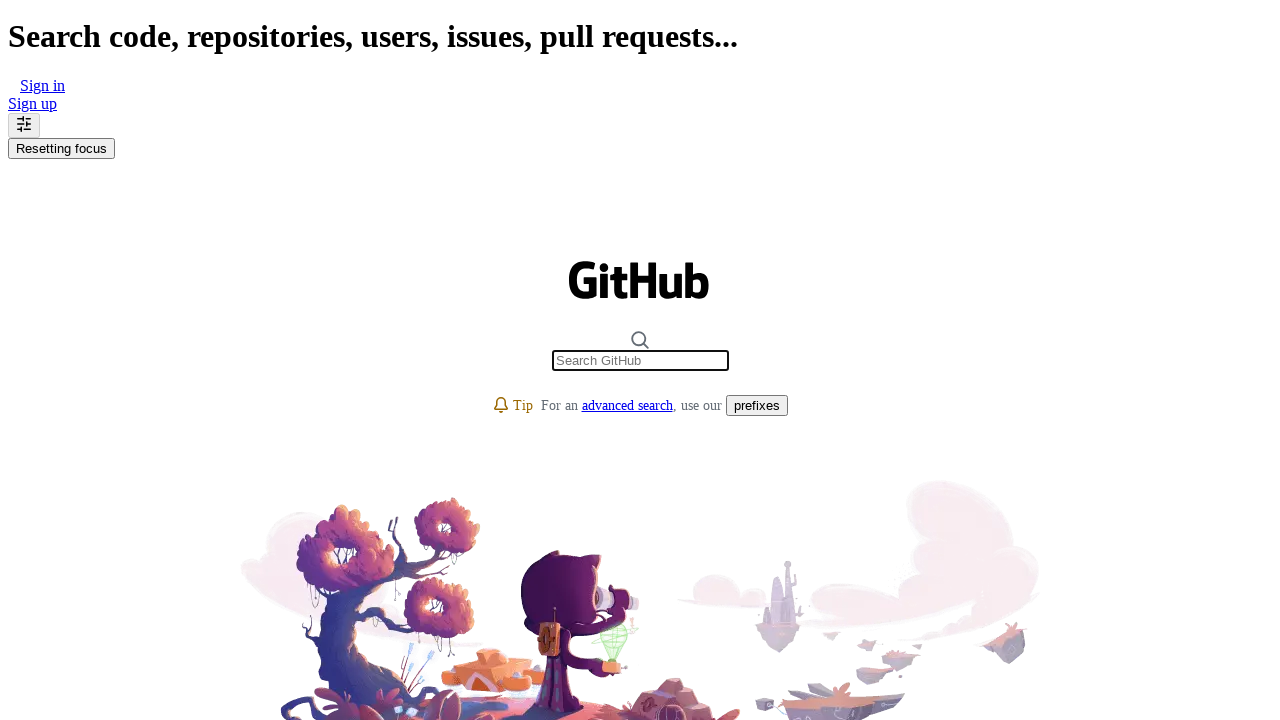